Tests footer mobile app download links by clicking on Apple App Store and Google Play Store links, navigating to each store page and returning back

Starting URL: https://www.coursera.org/

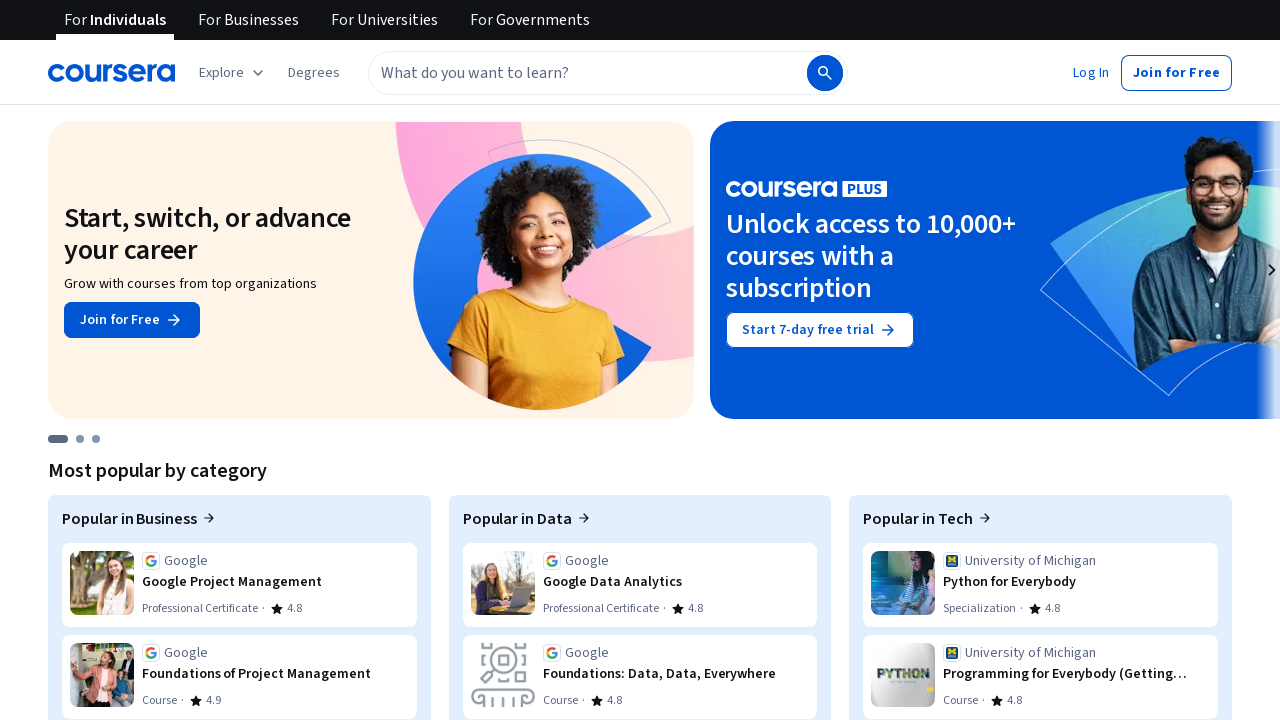

Scrolled to Apple App Store link in footer
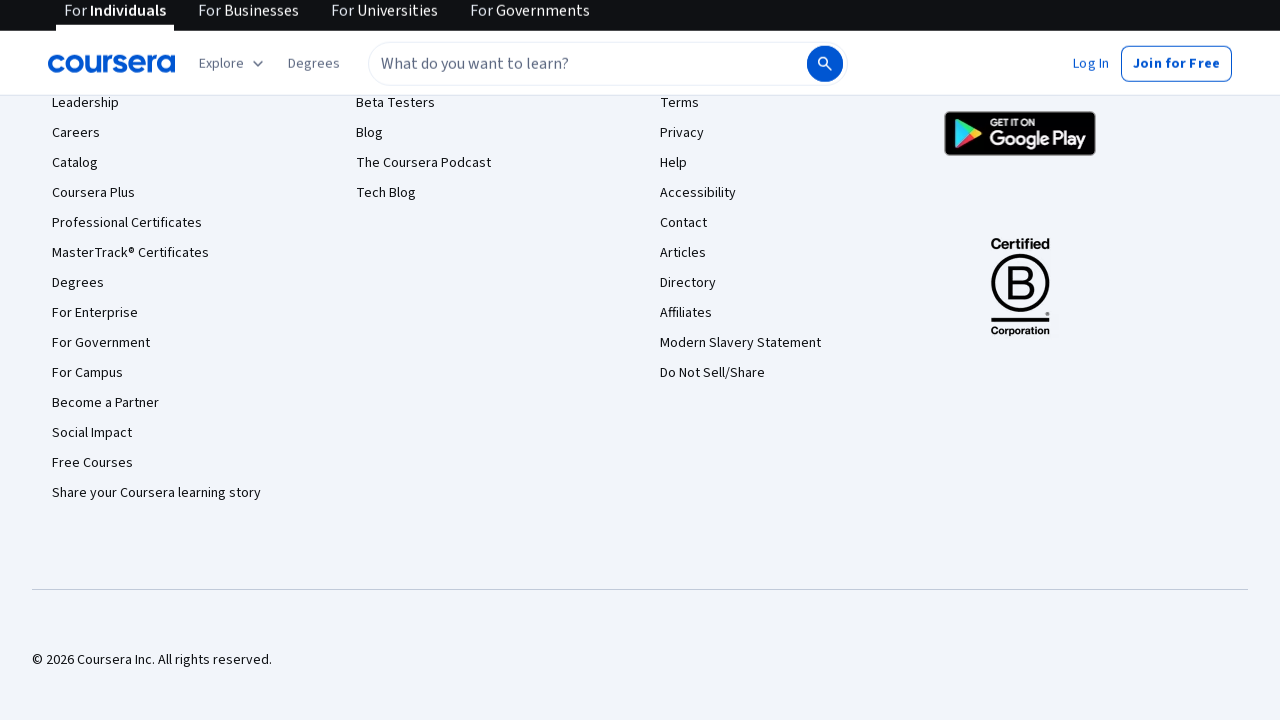

Clicked on Apple App Store link at (1096, 675) on a[data-click-key='front_page.front_page_story.click.mobile_app_badges_ios']
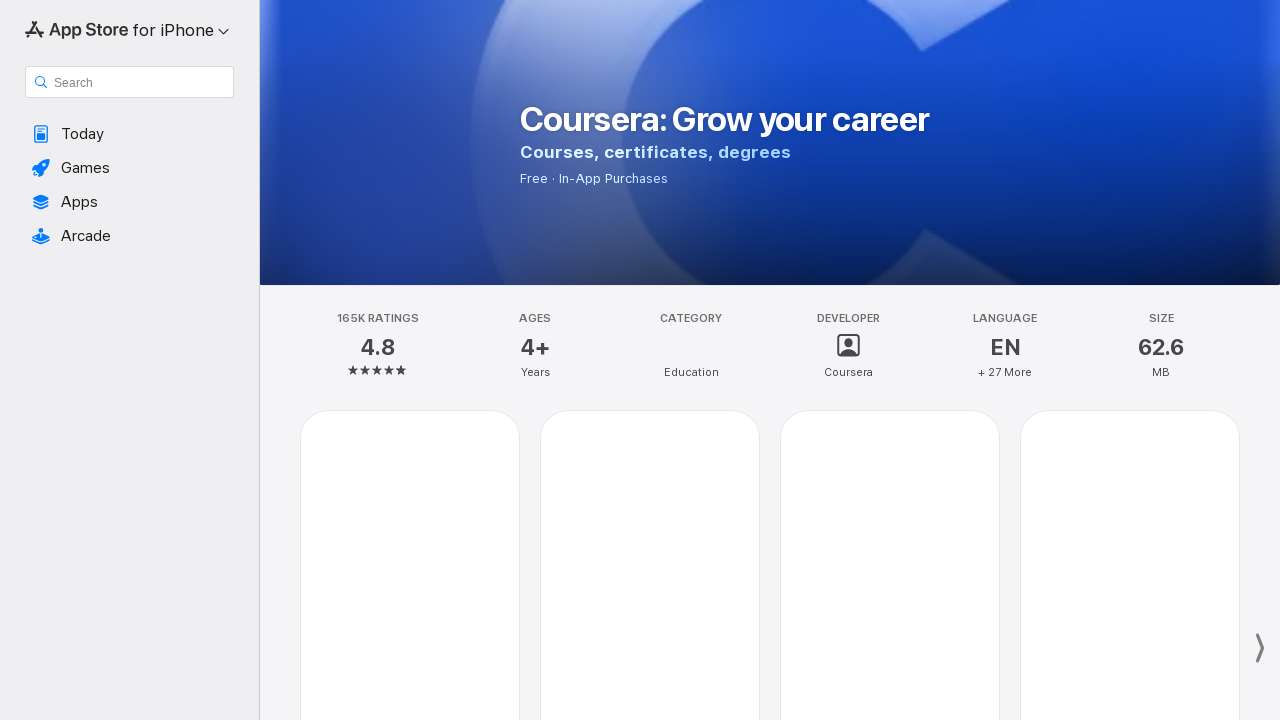

Apple App Store page loaded
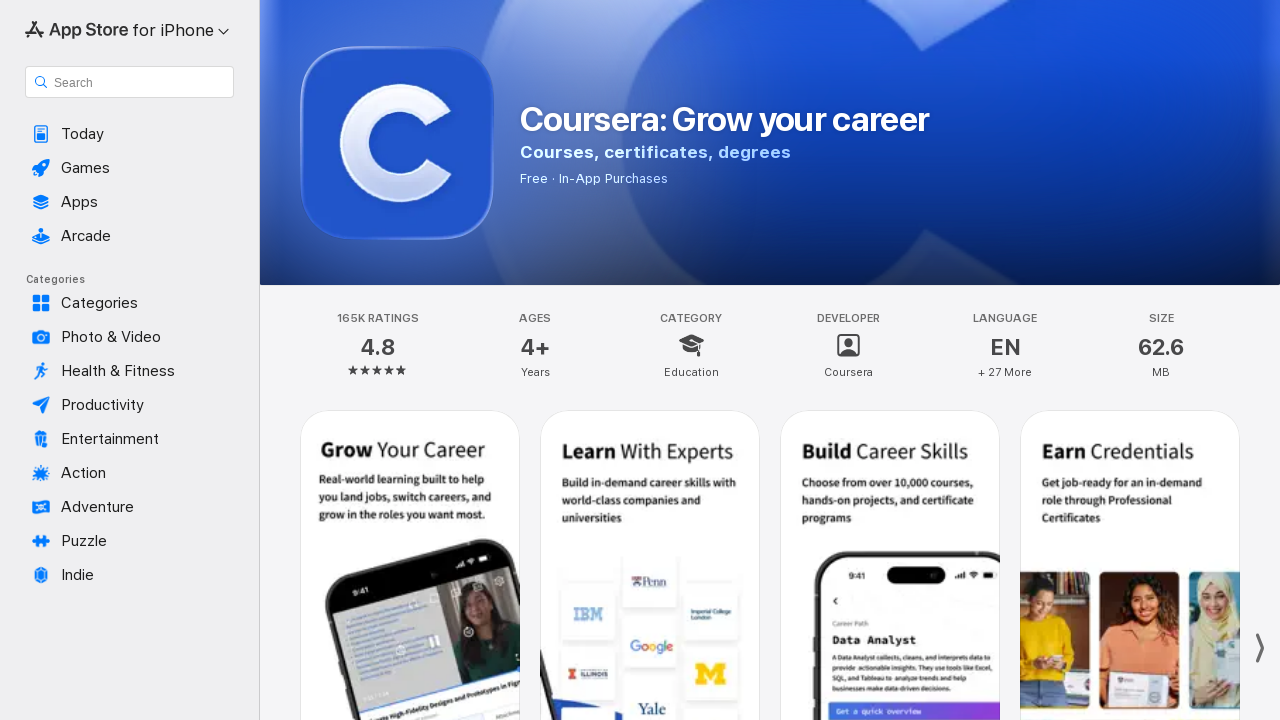

Navigated back to Coursera from Apple App Store
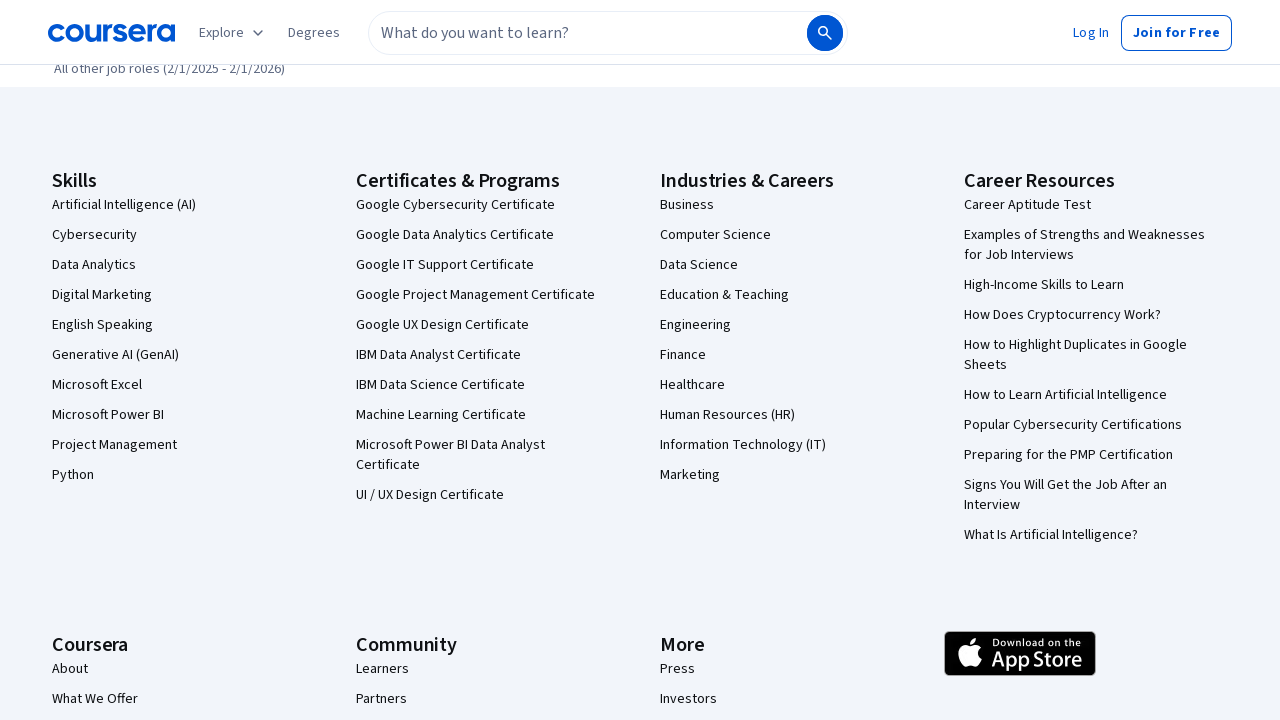

Clicked on Google Play Store link at (1096, 360) on a[data-click-key='front_page.front_page_story.click.mobile_app_badges_android']
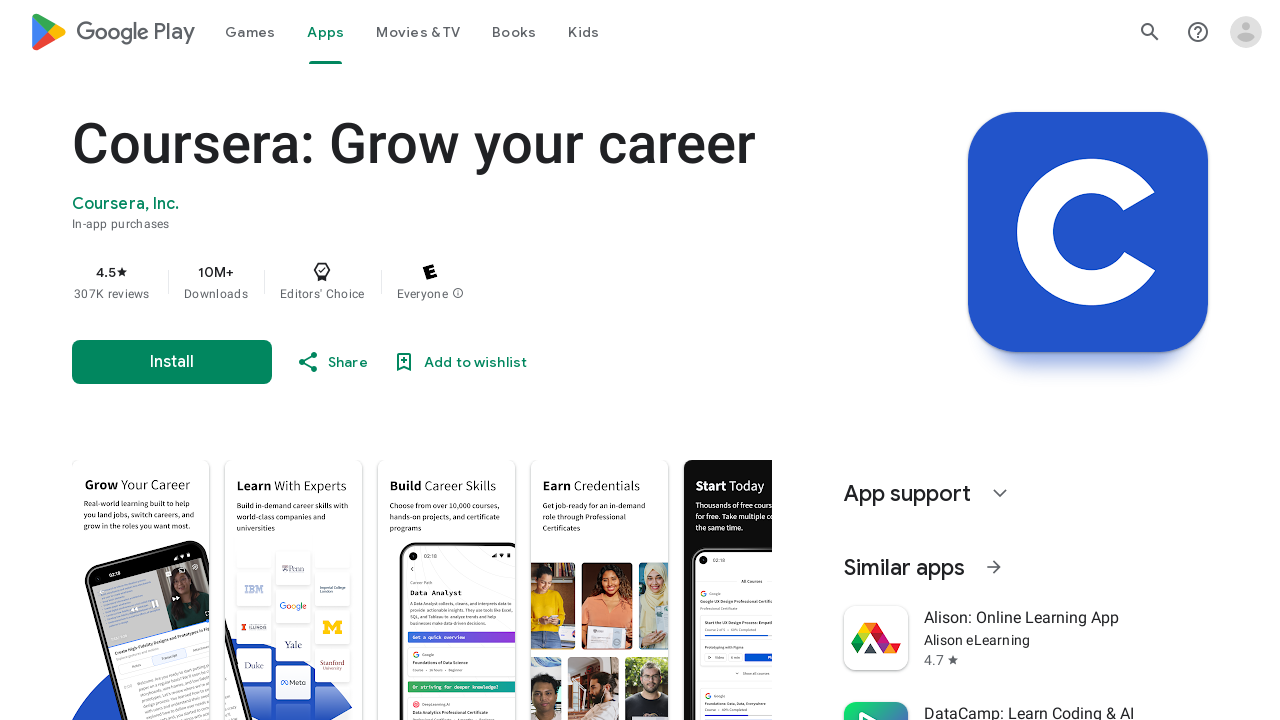

Google Play Store page loaded
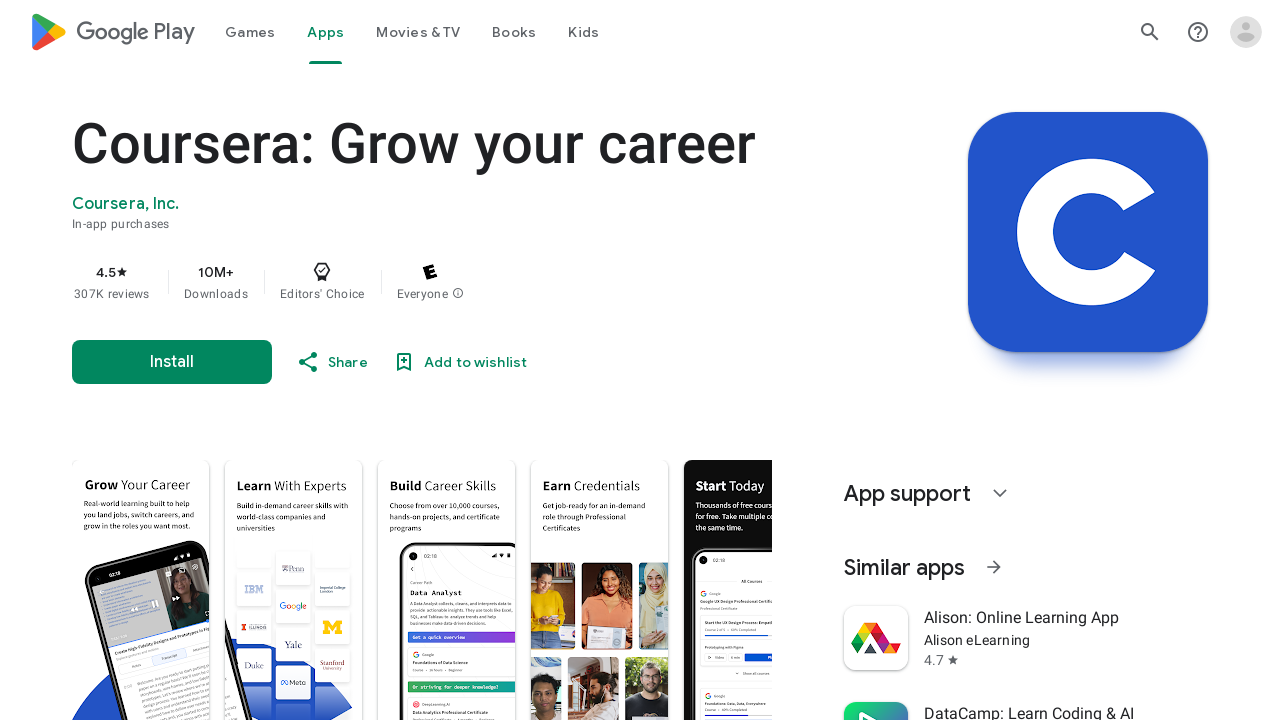

Navigated back to Coursera from Google Play Store
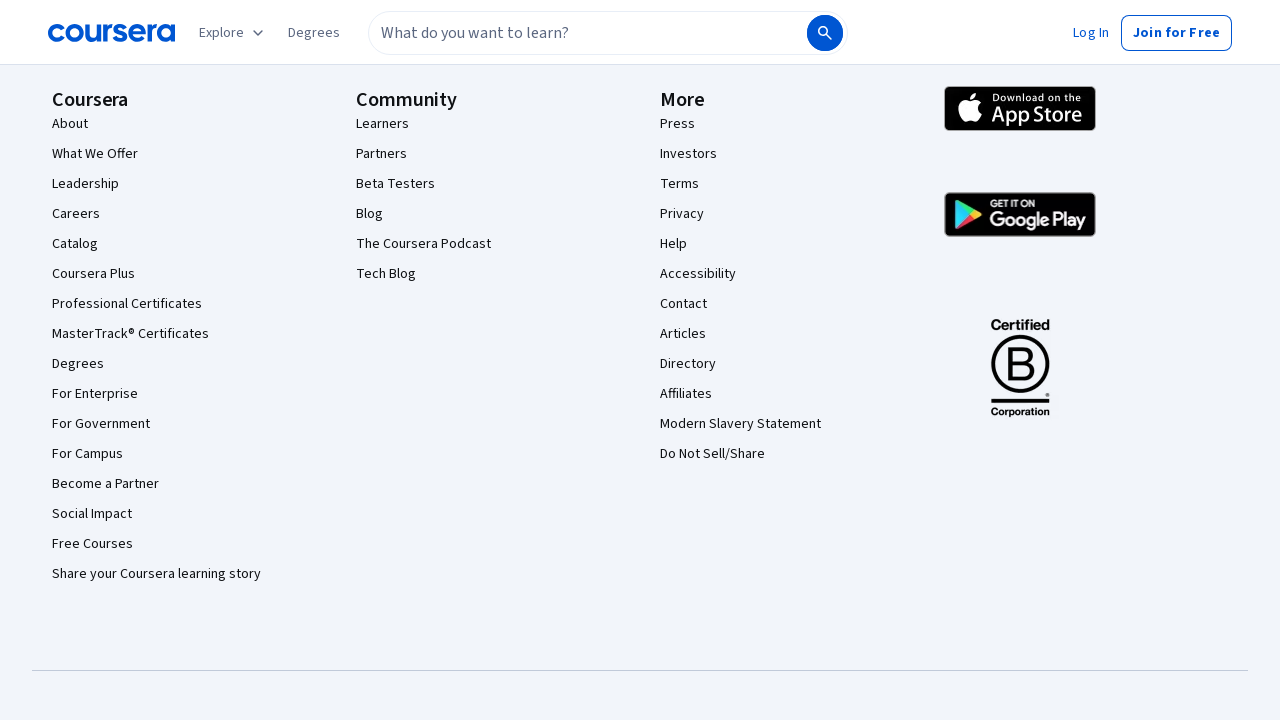

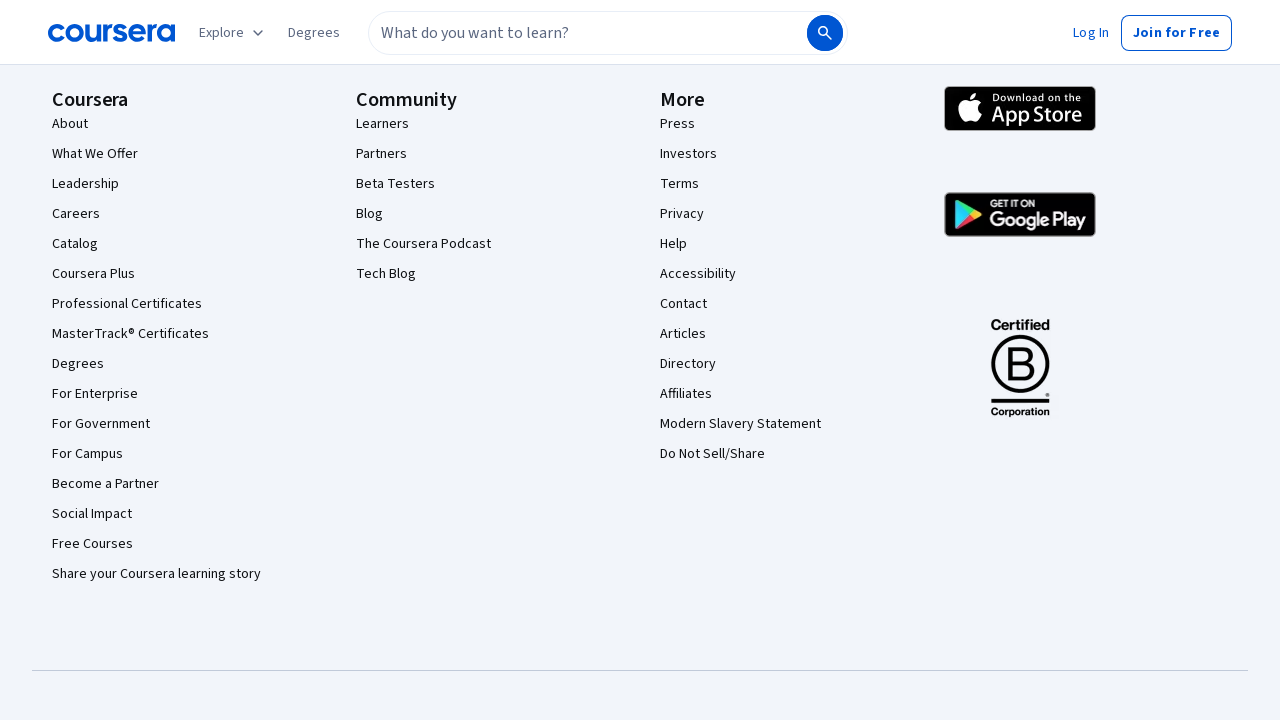